Submits a web form by filling text, password, and textarea fields, then verifies successful submission

Starting URL: https://www.selenium.dev/selenium/web/web-form.html

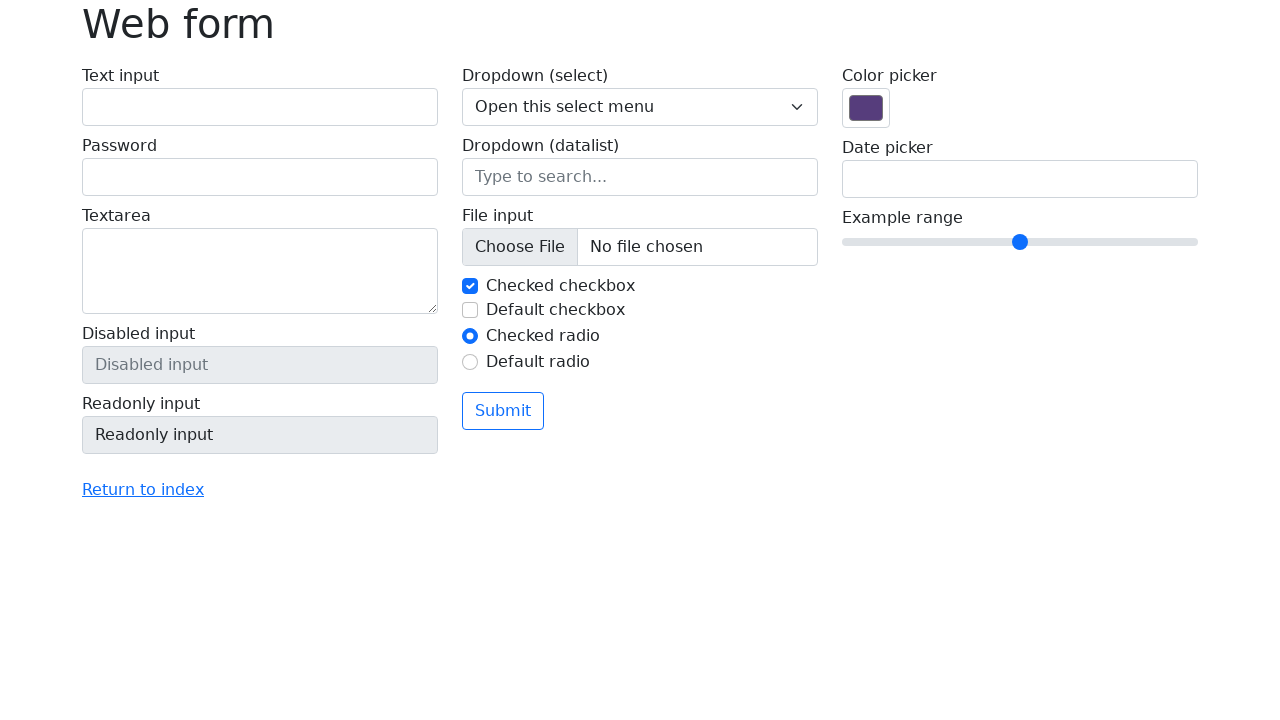

Filled text field with 'Test User 456' on input[name='my-text']
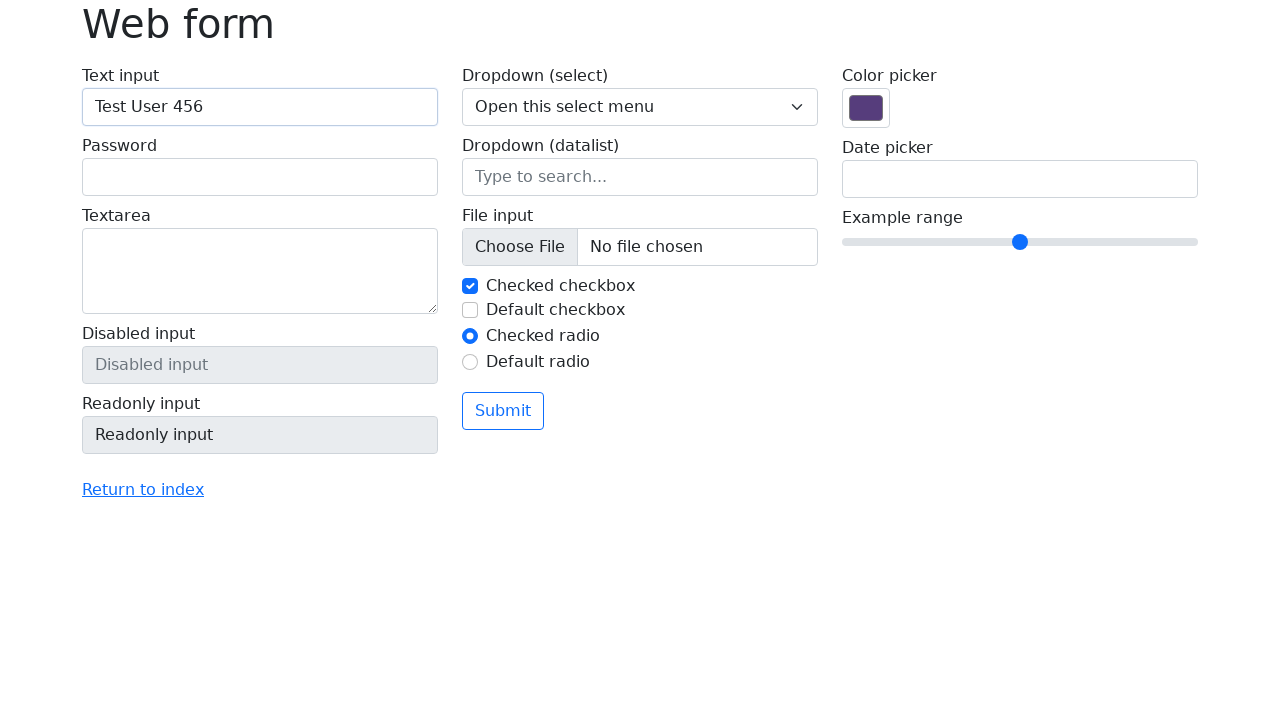

Filled password field with 'Pass456' on input[name='my-password']
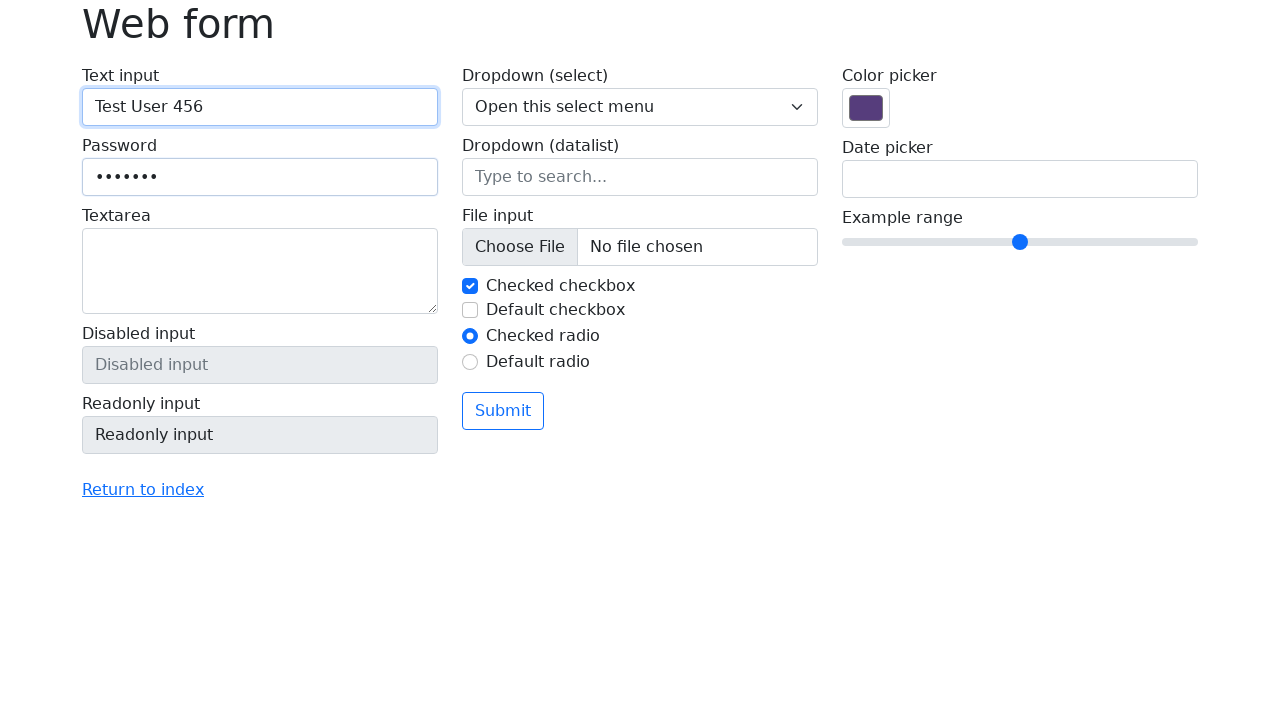

Filled textarea field with 'Parallel test 456' on textarea[name='my-textarea']
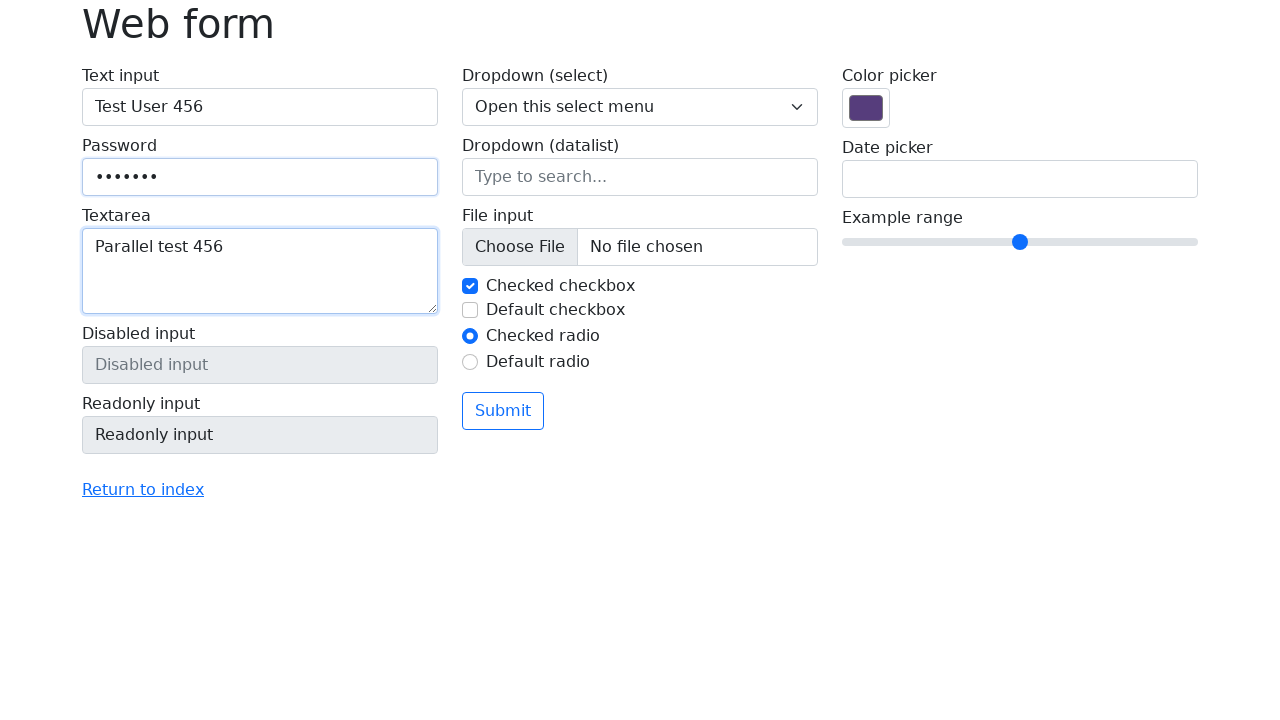

Clicked submit button to submit the form at (503, 411) on button[type='submit']
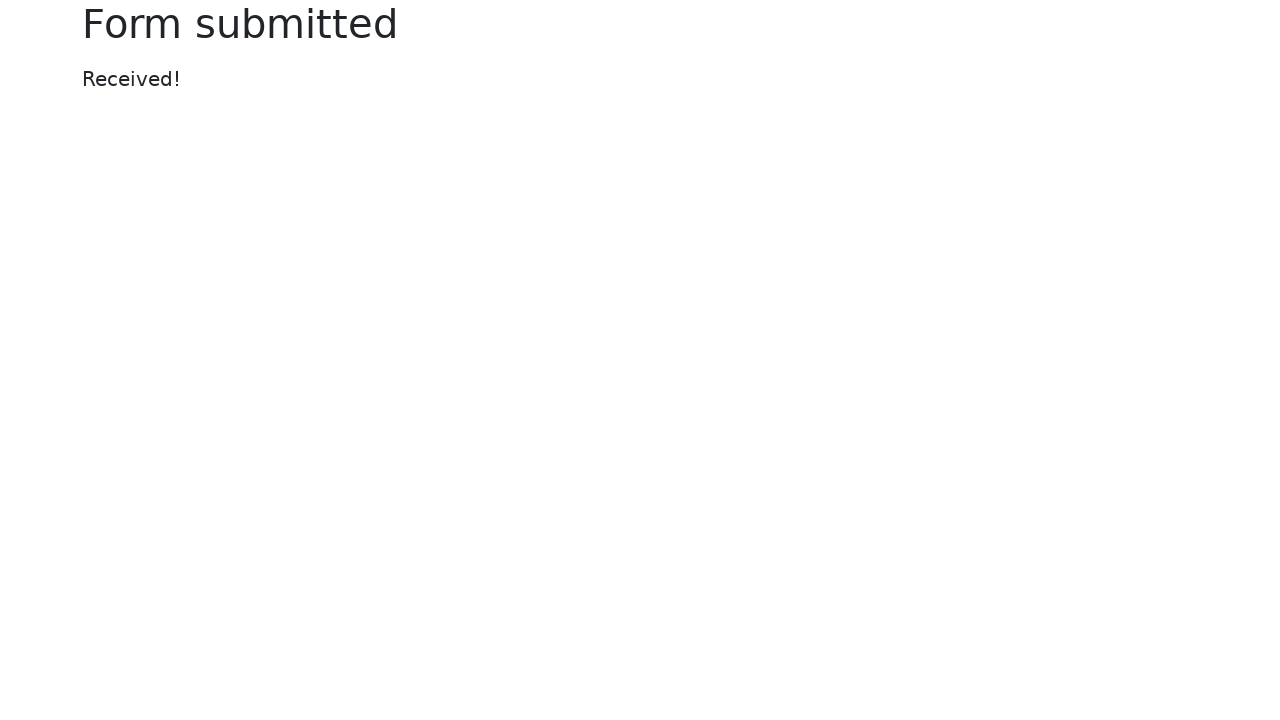

Form submission confirmed with success message displayed
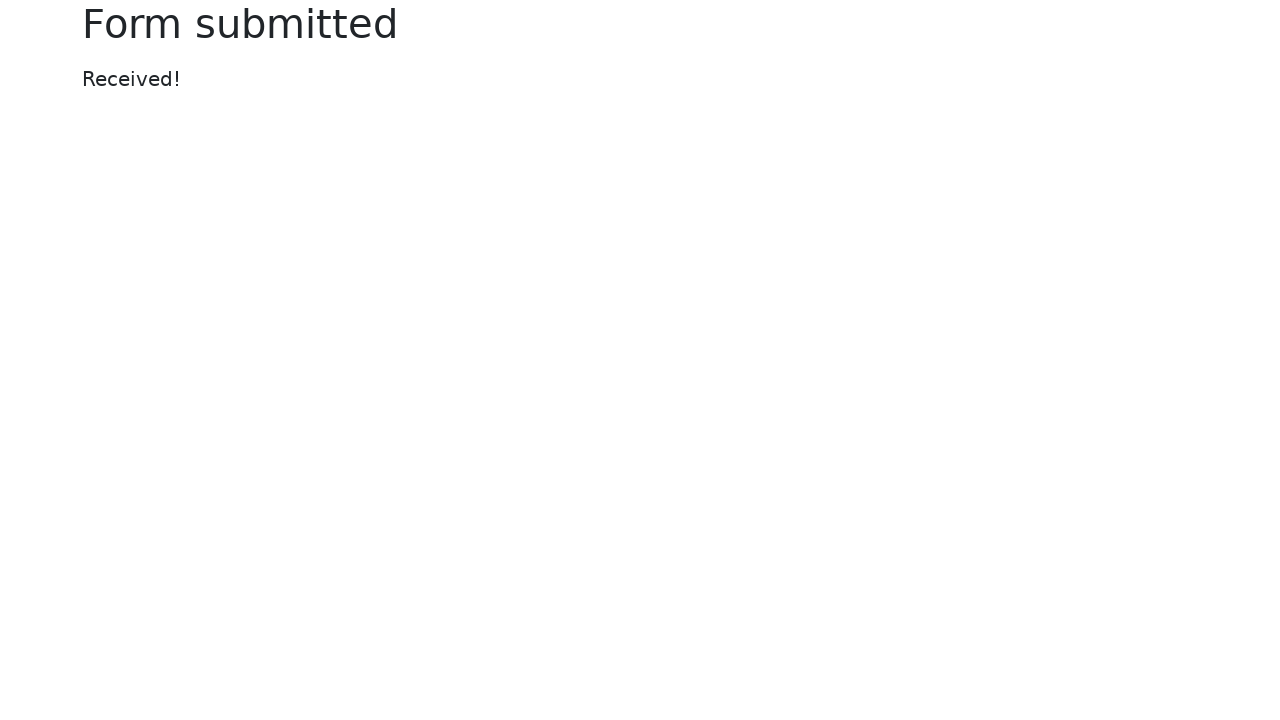

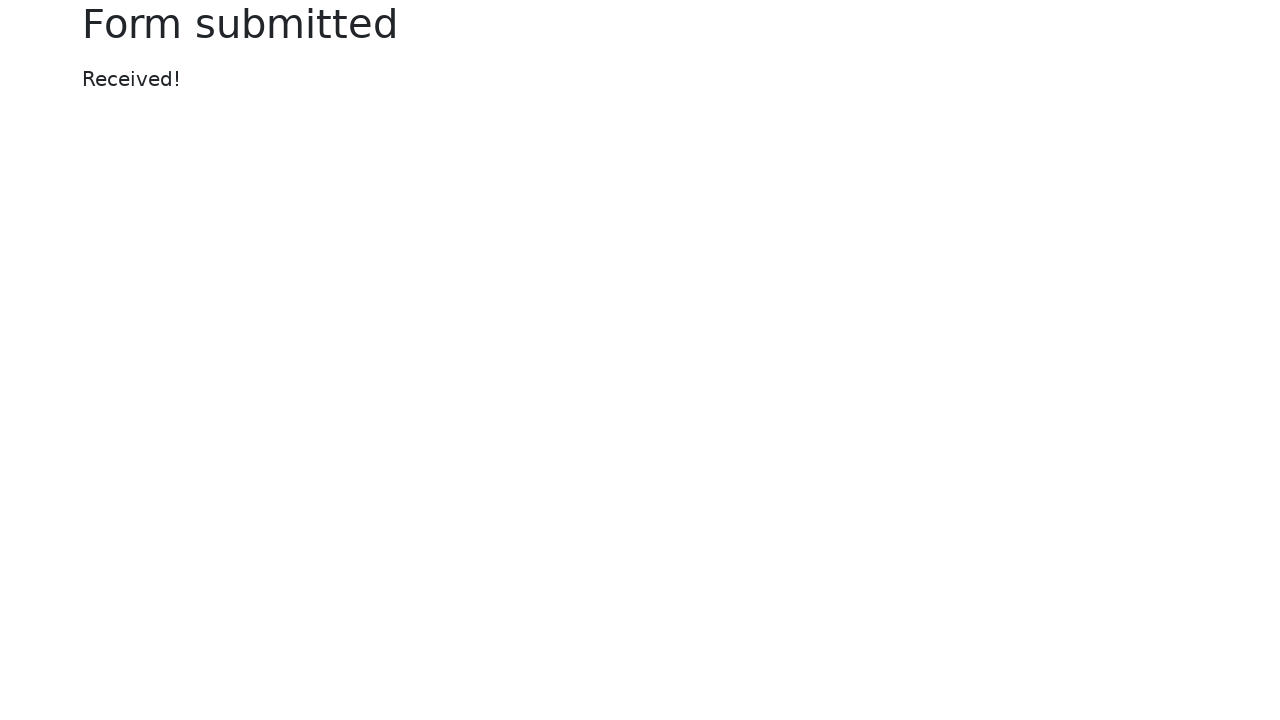